Tests JavaScript confirmation alert handling by clicking a button that triggers an alert and then accepting it

Starting URL: http://www.tizag.com/javascriptT/javascriptalert.php

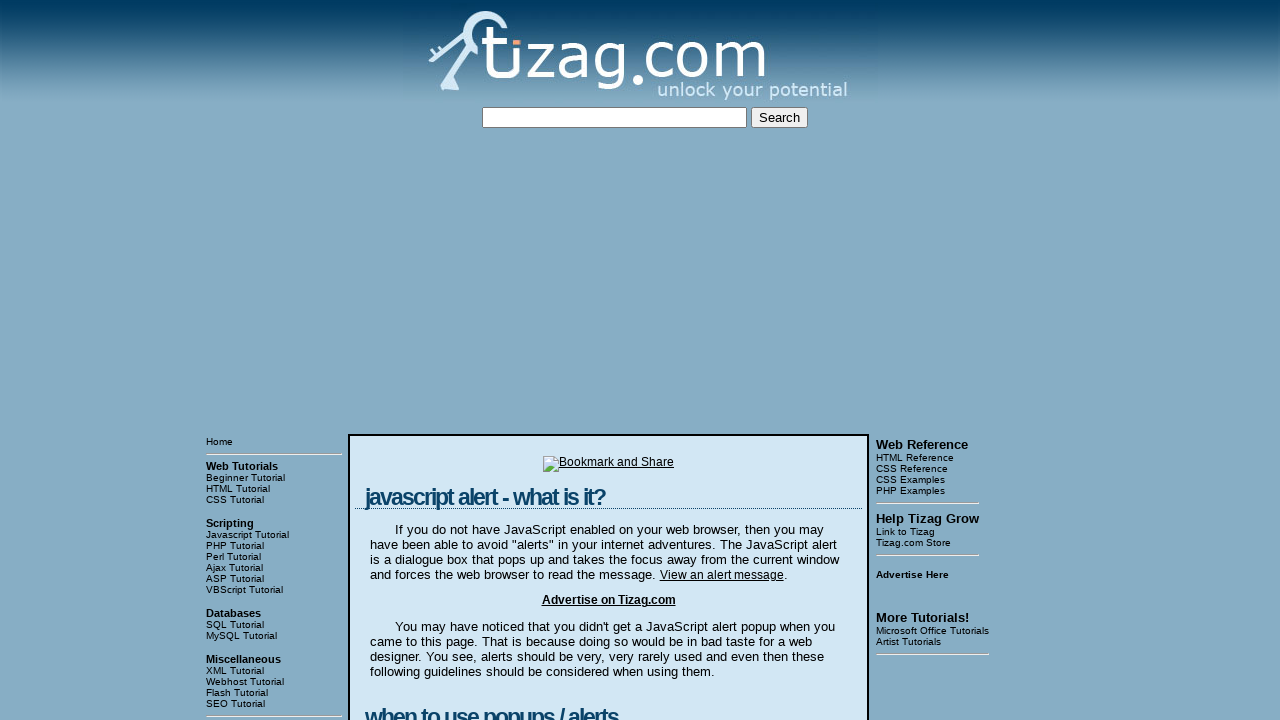

Clicked the Confirmation Alert button at (428, 361) on [value='Confirmation Alert']
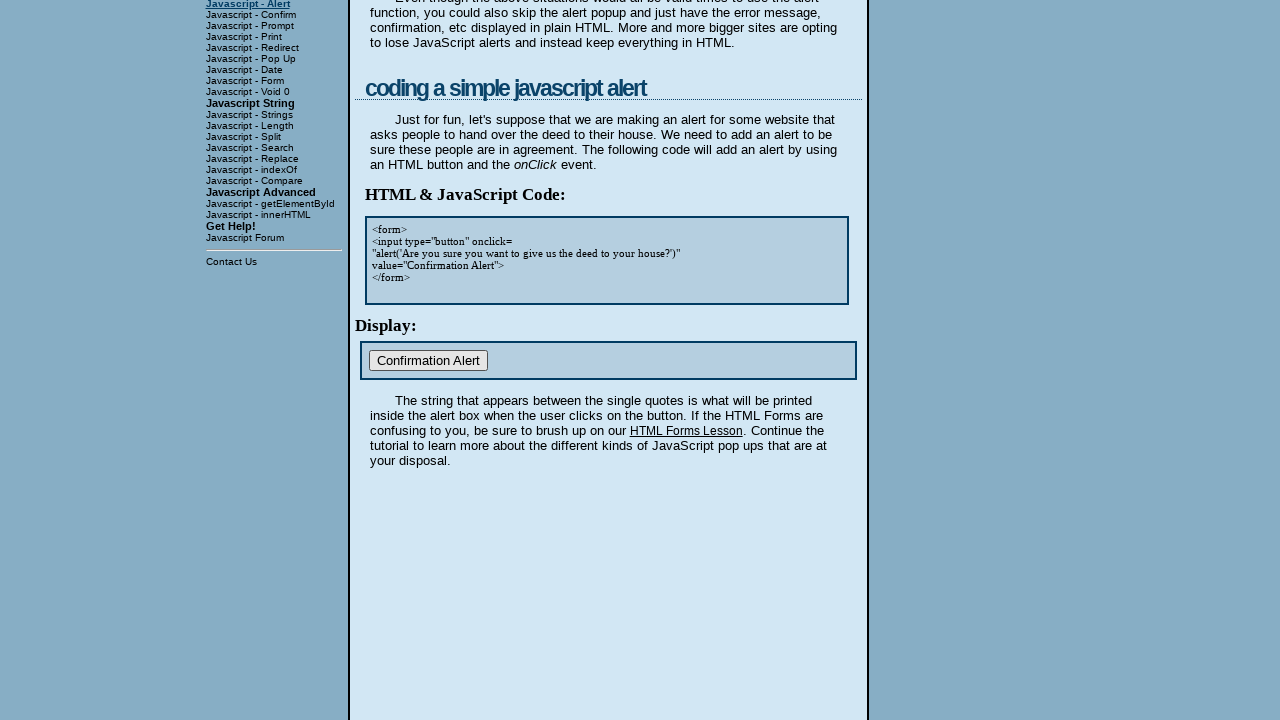

Set up dialog handler to accept confirmation alert
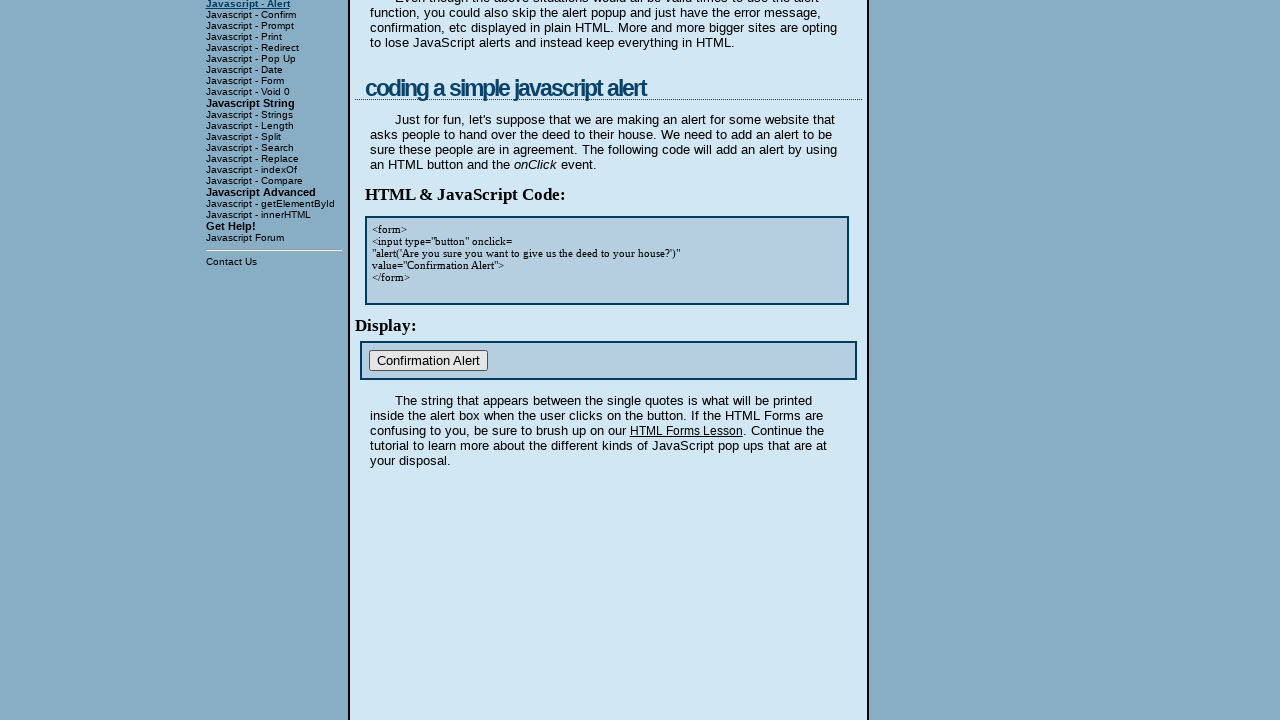

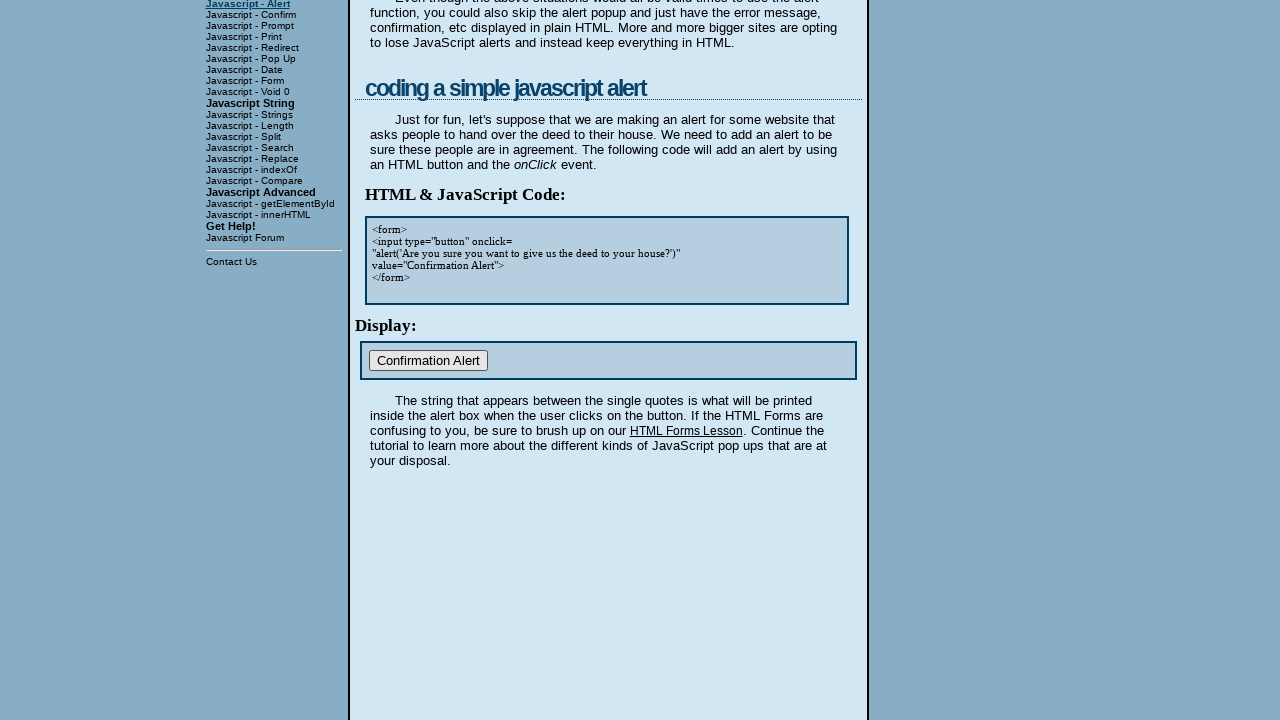